Tests unmarking items as complete by unchecking their toggles

Starting URL: https://demo.playwright.dev/todomvc

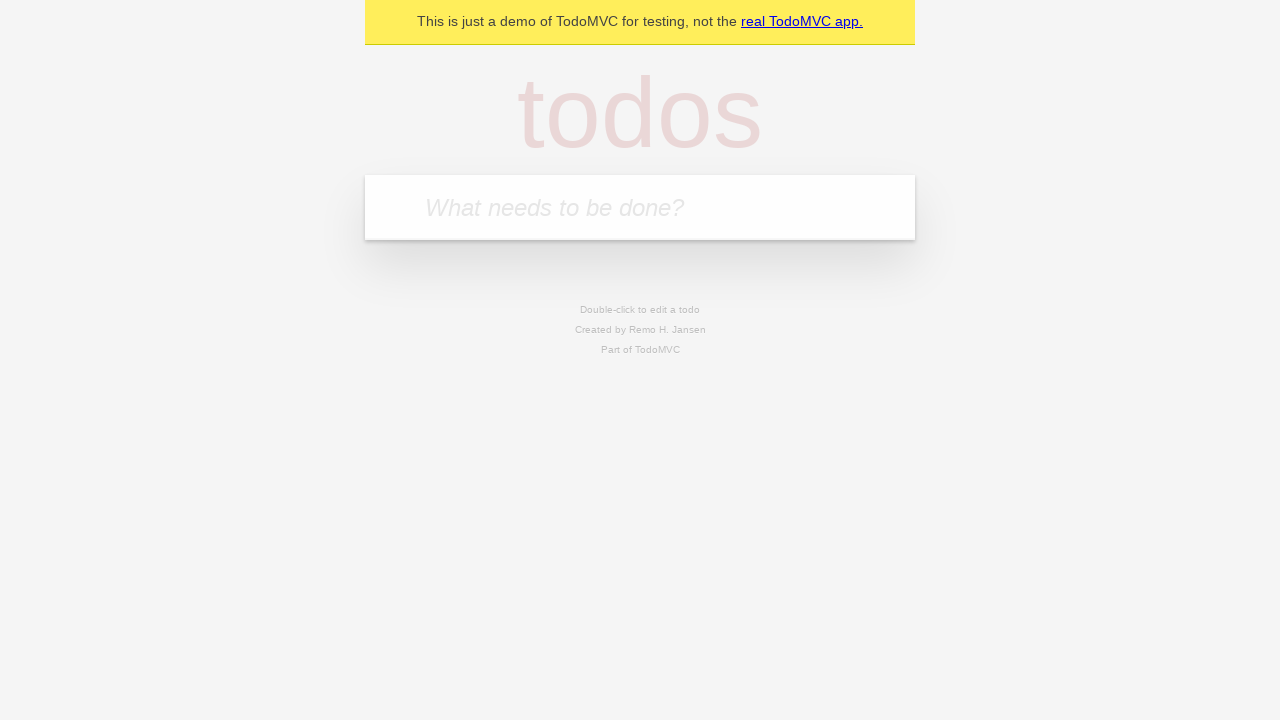

Filled new todo input with 'buy some cheese' on .new-todo
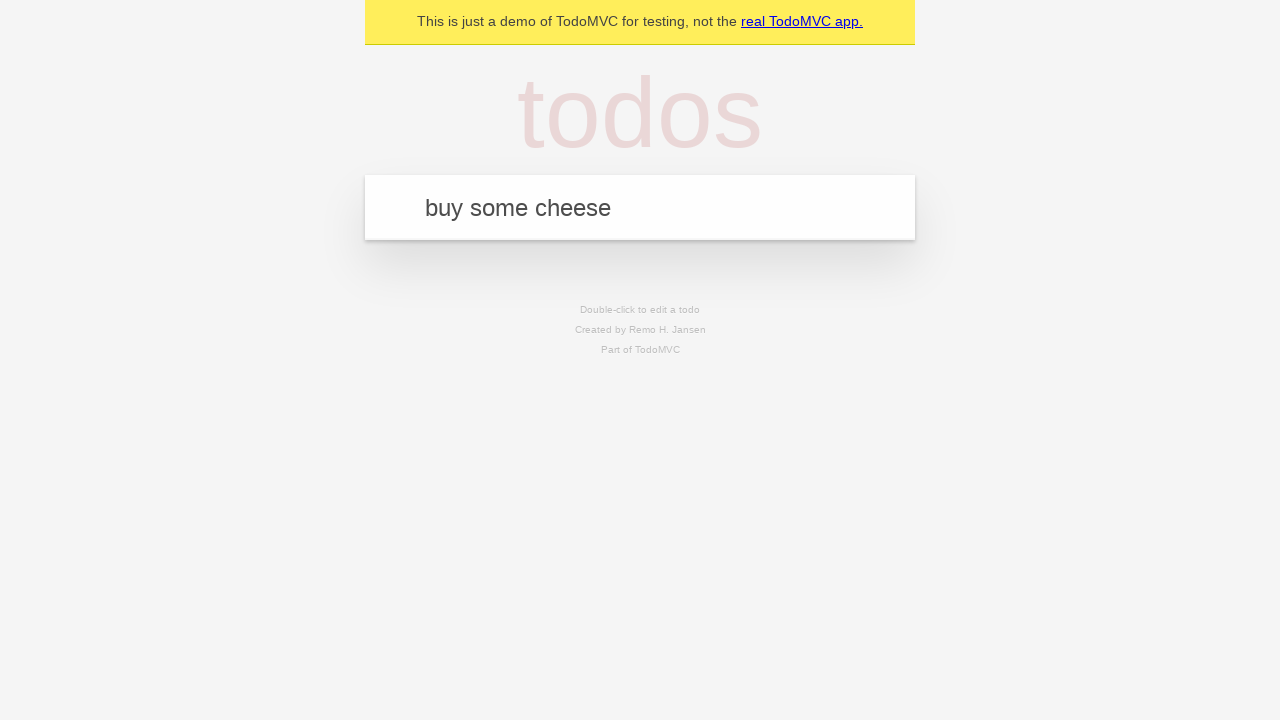

Pressed Enter to create first todo item on .new-todo
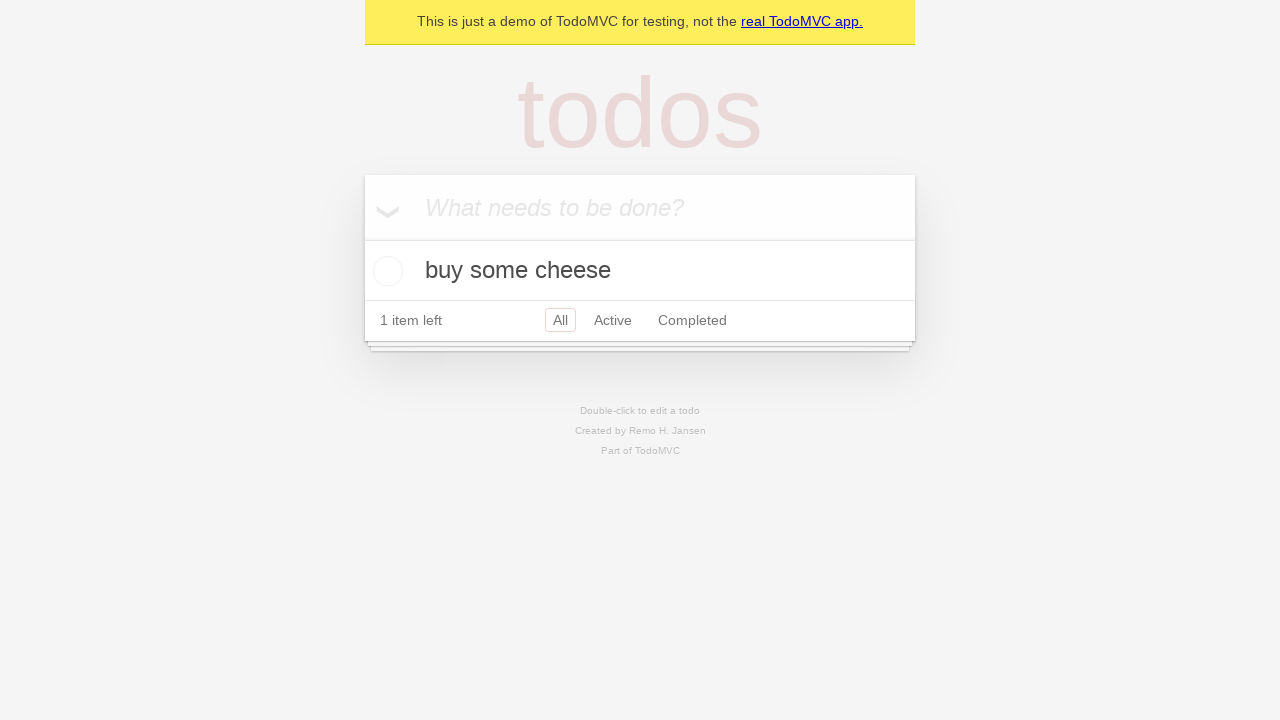

Filled new todo input with 'feed the cat' on .new-todo
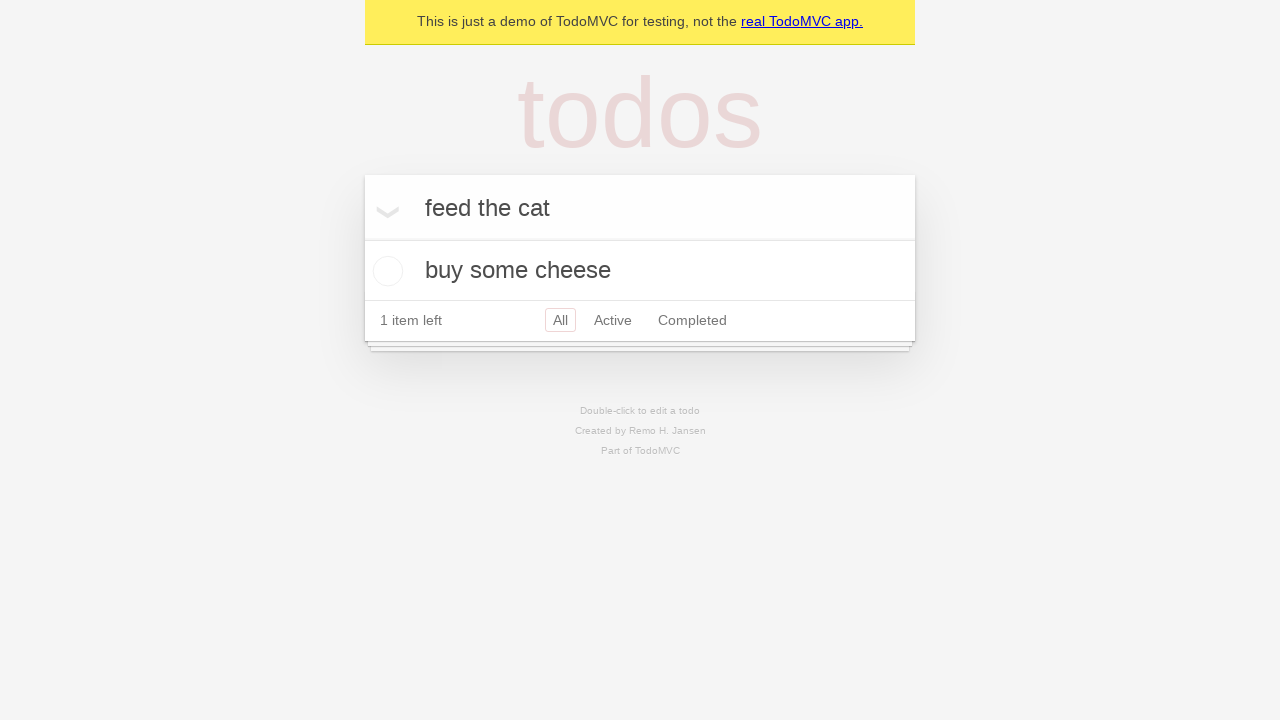

Pressed Enter to create second todo item on .new-todo
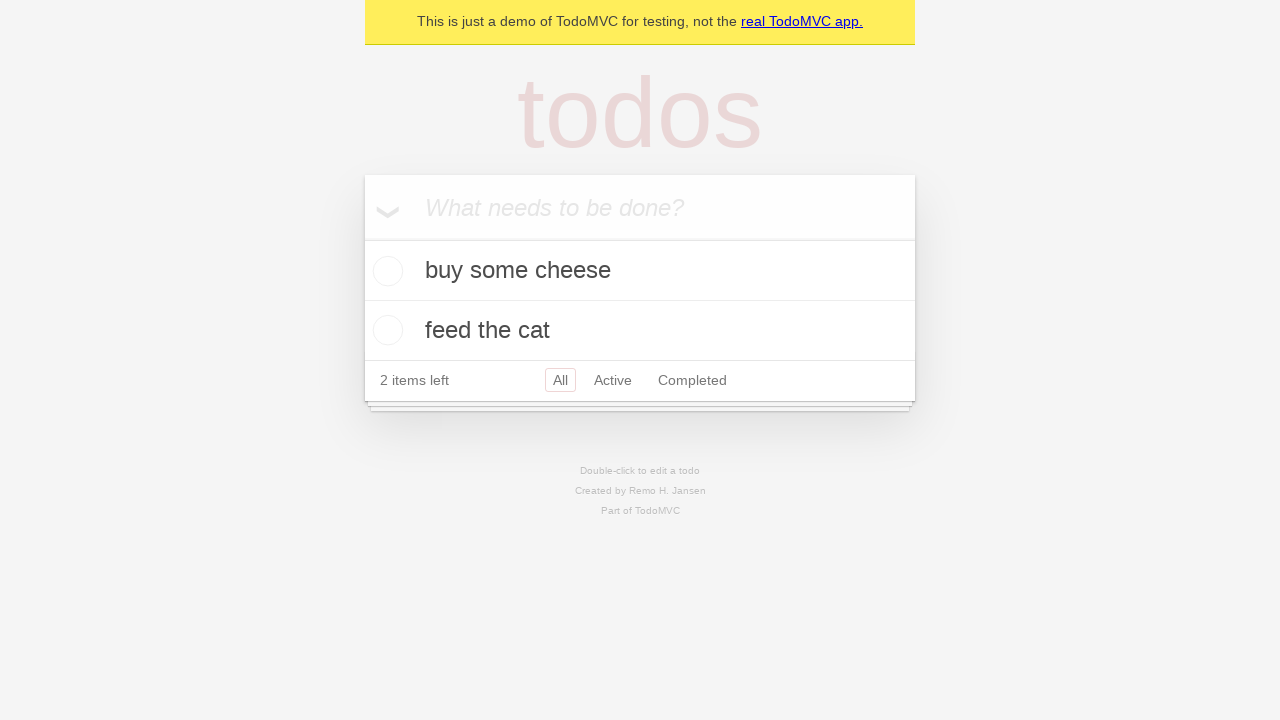

Waited for second todo item to load
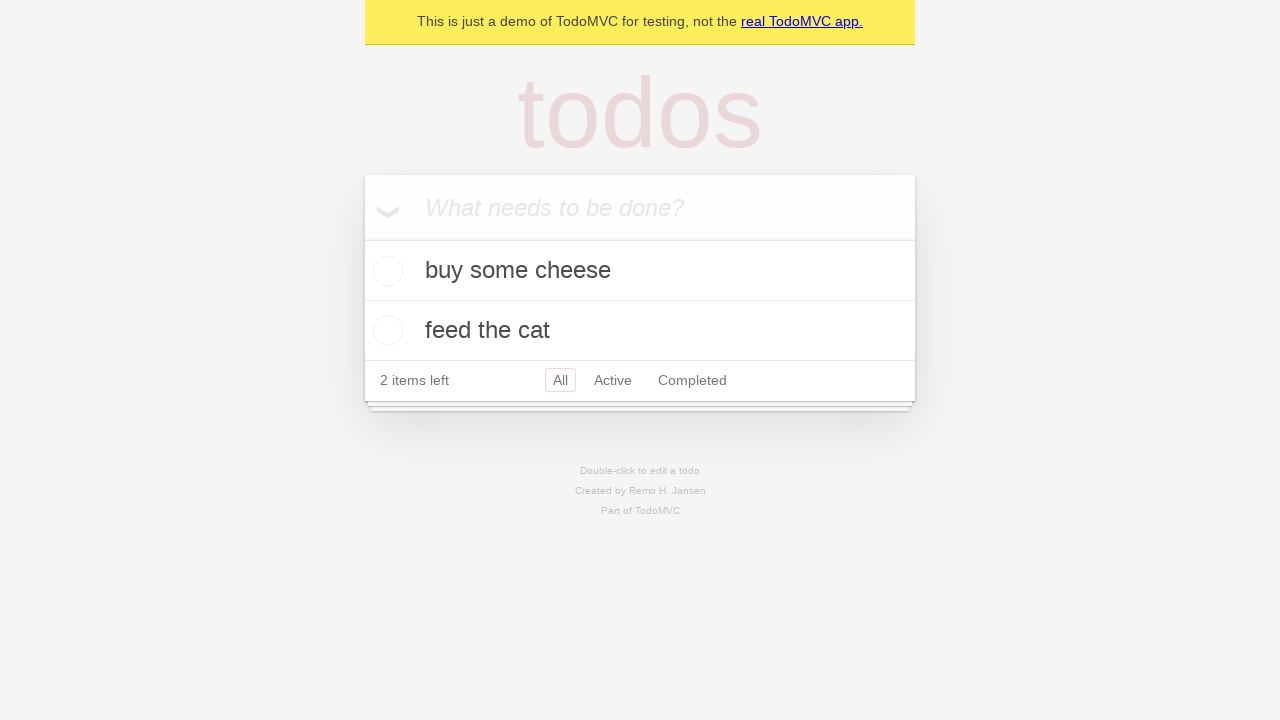

Checked toggle to mark first item as complete at (385, 271) on .todo-list li >> nth=0 >> .toggle
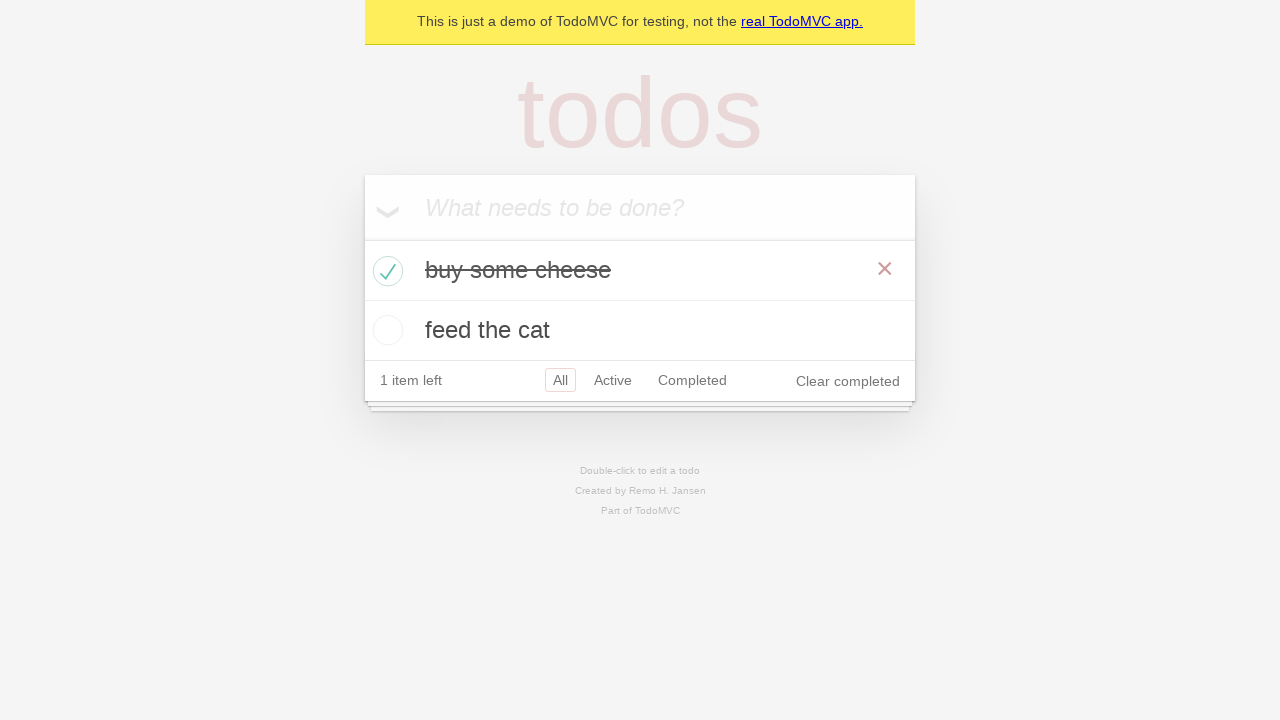

Unchecked toggle to un-mark first item as complete at (385, 271) on .todo-list li >> nth=0 >> .toggle
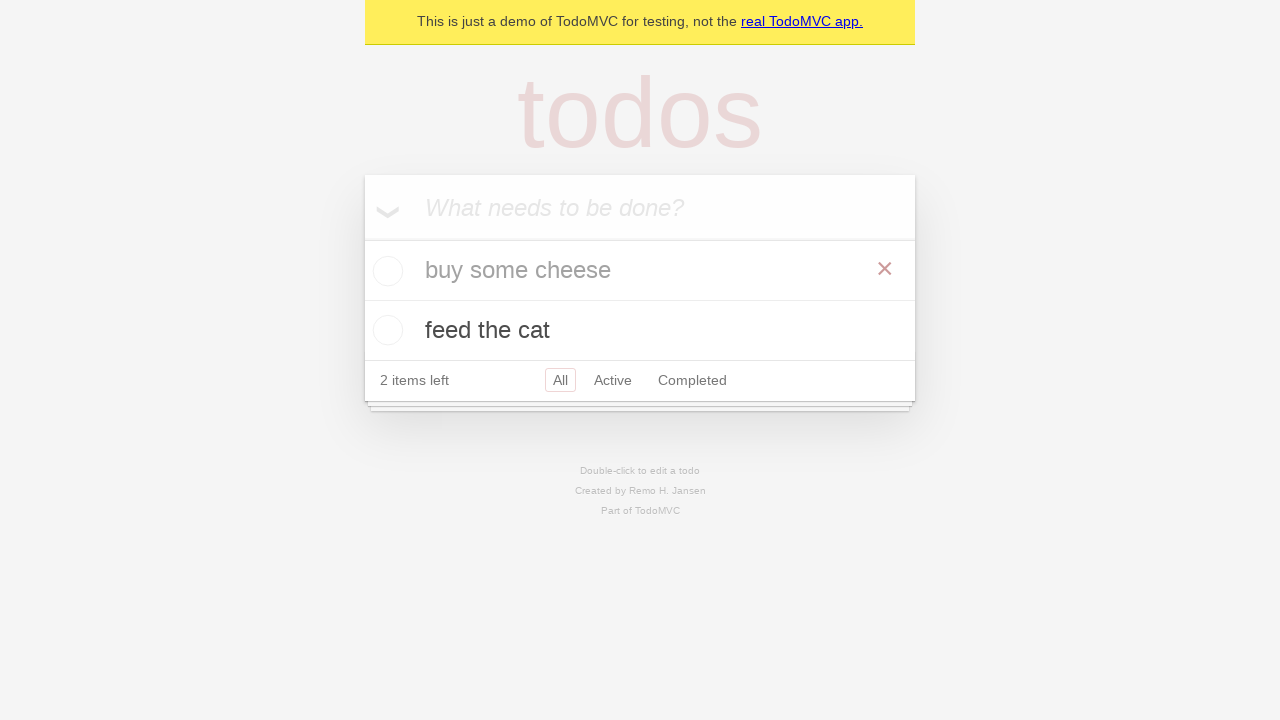

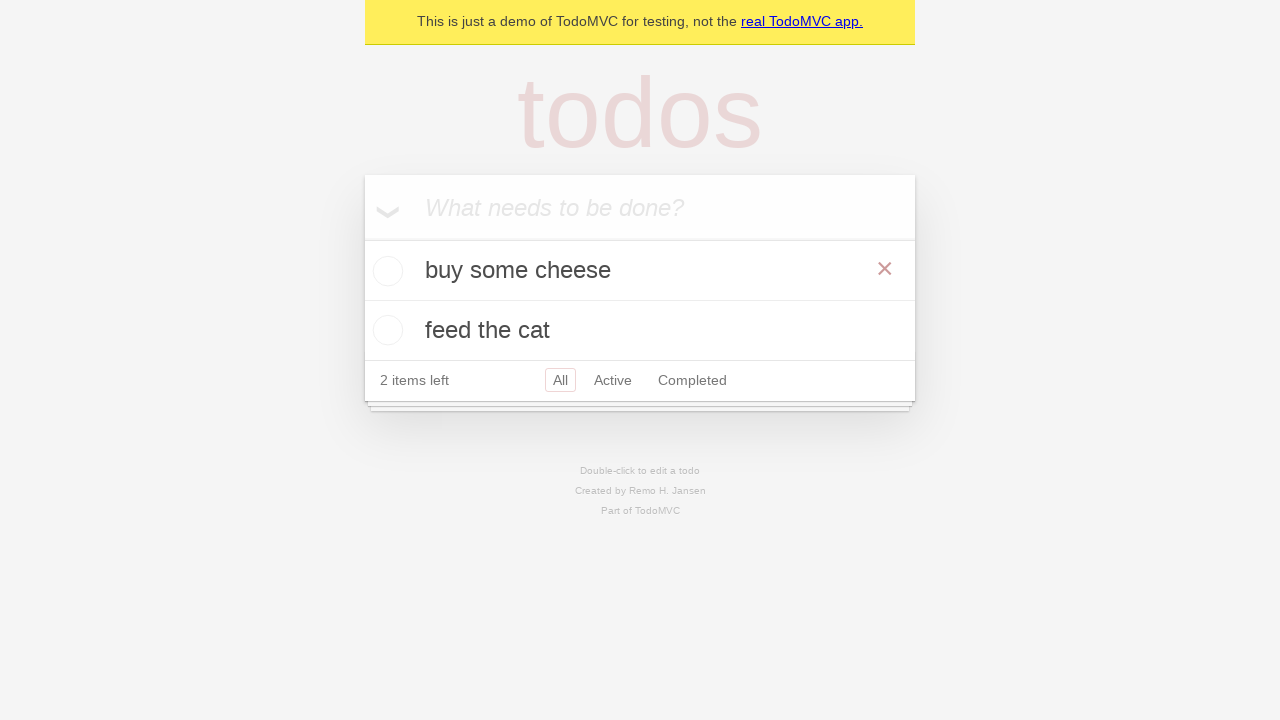